Tests that a saved change to an employee's name persists when switching between employees

Starting URL: https://devmountain-qa.github.io/employee-manager/1.2_Version/index.html

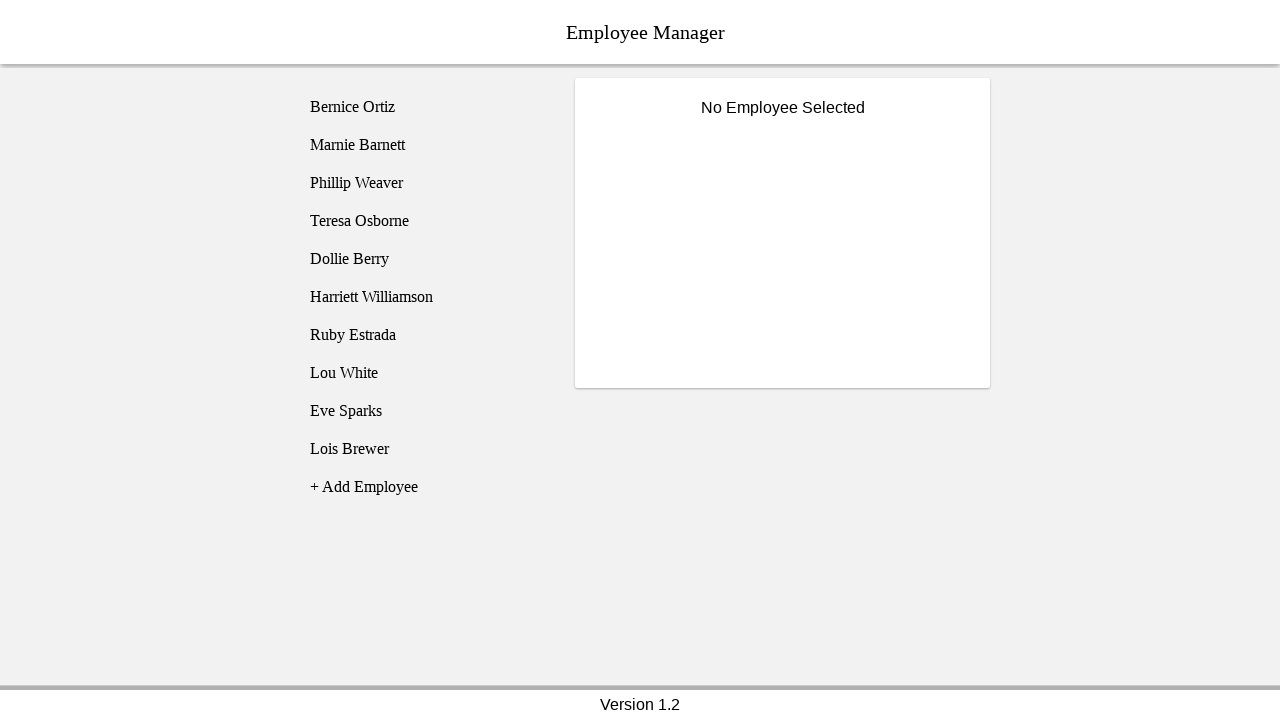

Clicked on Bernice Ortiz employee at (425, 107) on [name='employee1']
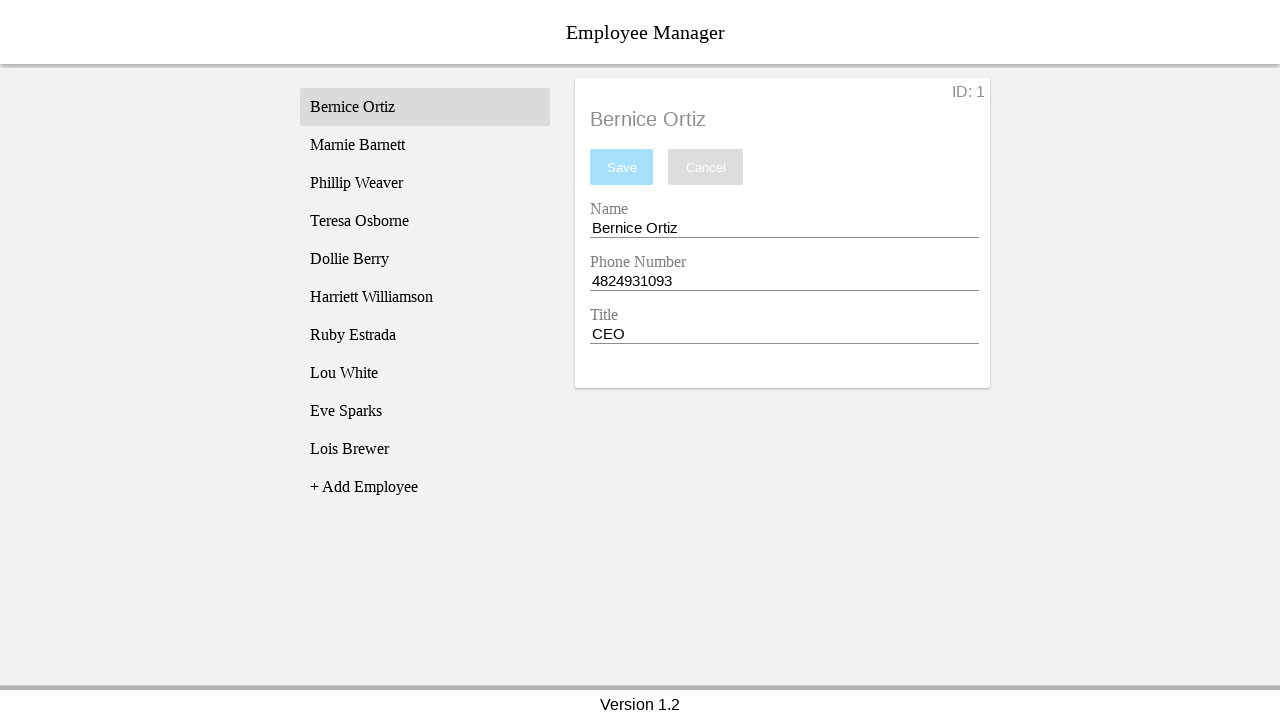

Employee details loaded and became visible
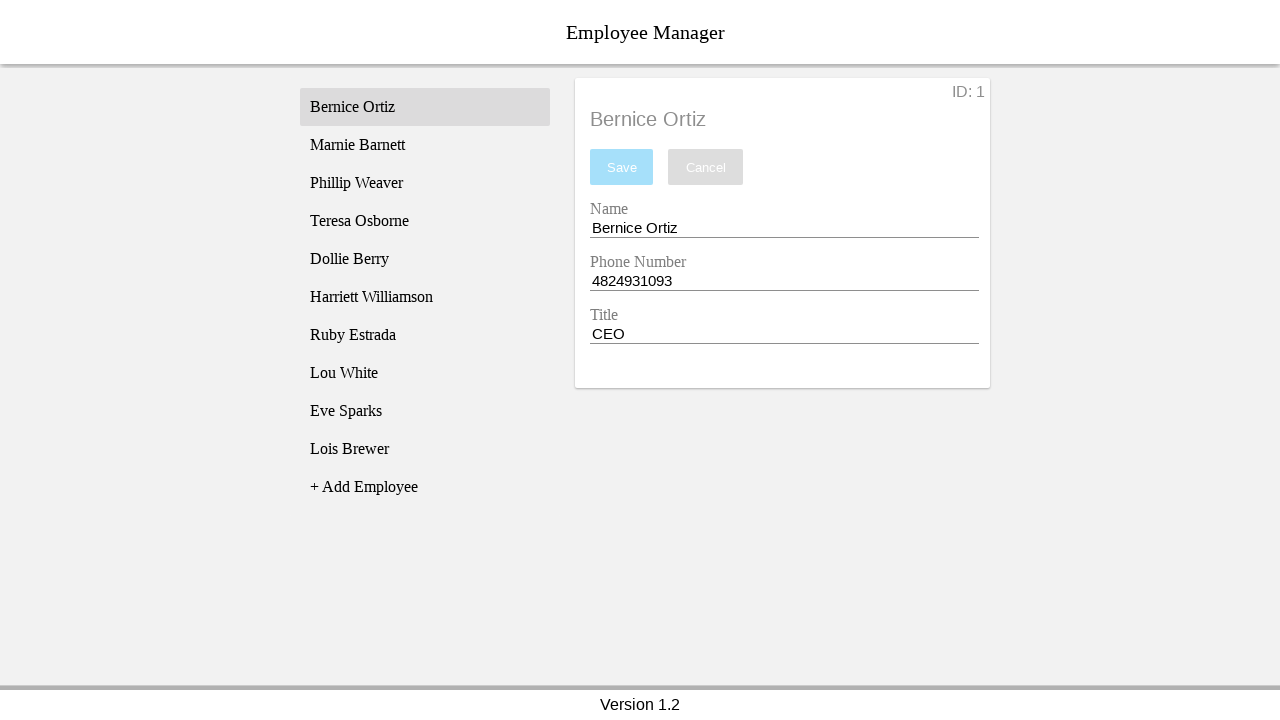

Filled name field with 'Test Name' on [name='nameEntry']
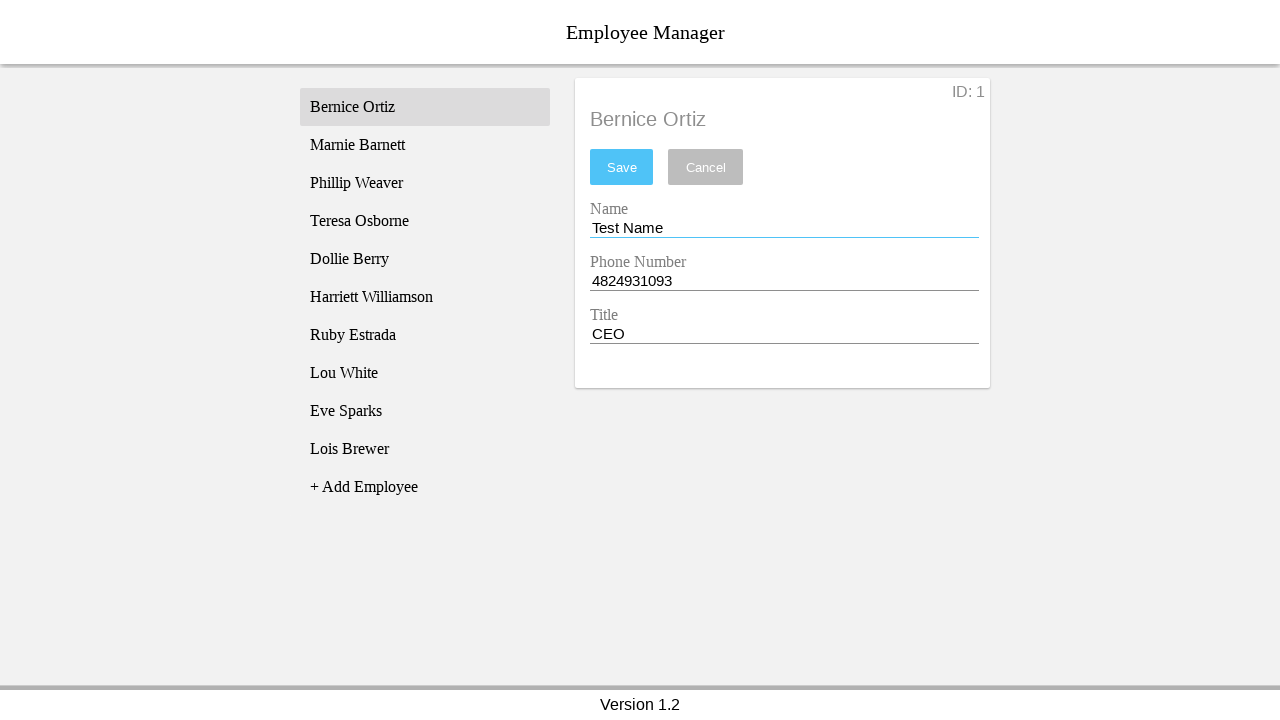

Clicked save button to persist the name change at (622, 167) on #saveBtn
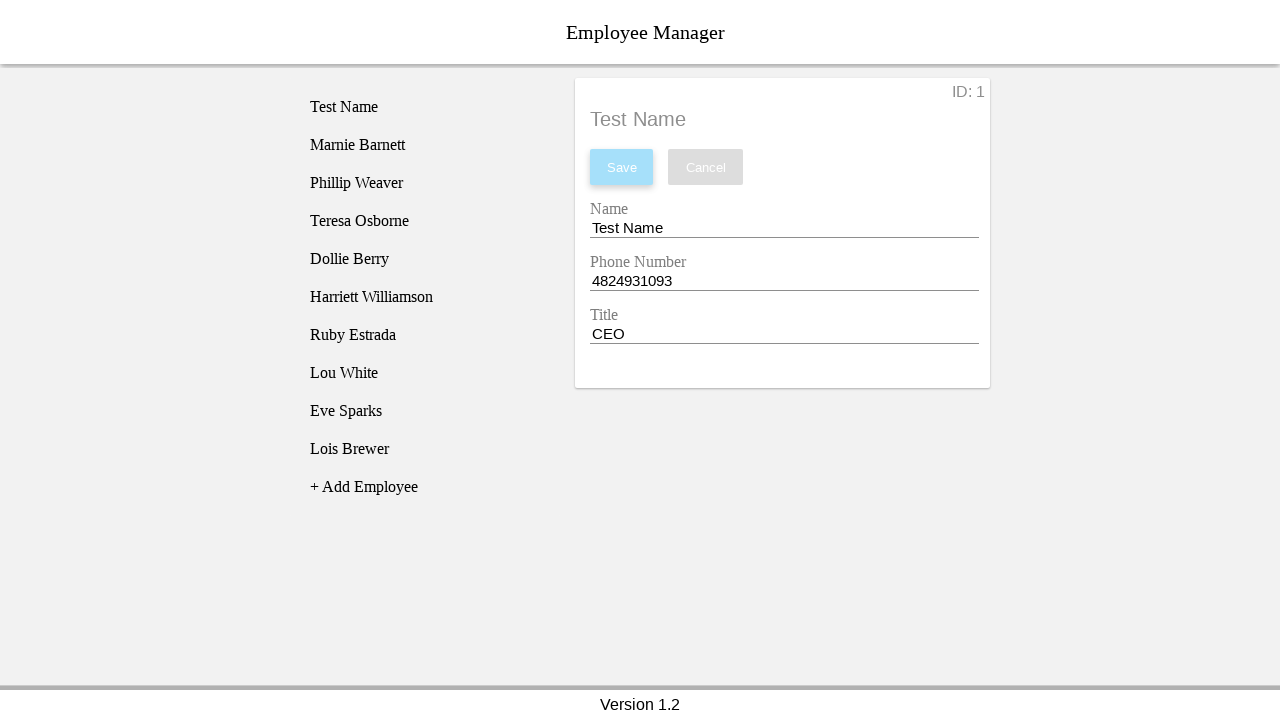

Clicked on Phillip Weaver employee to switch employees at (425, 183) on [name='employee3']
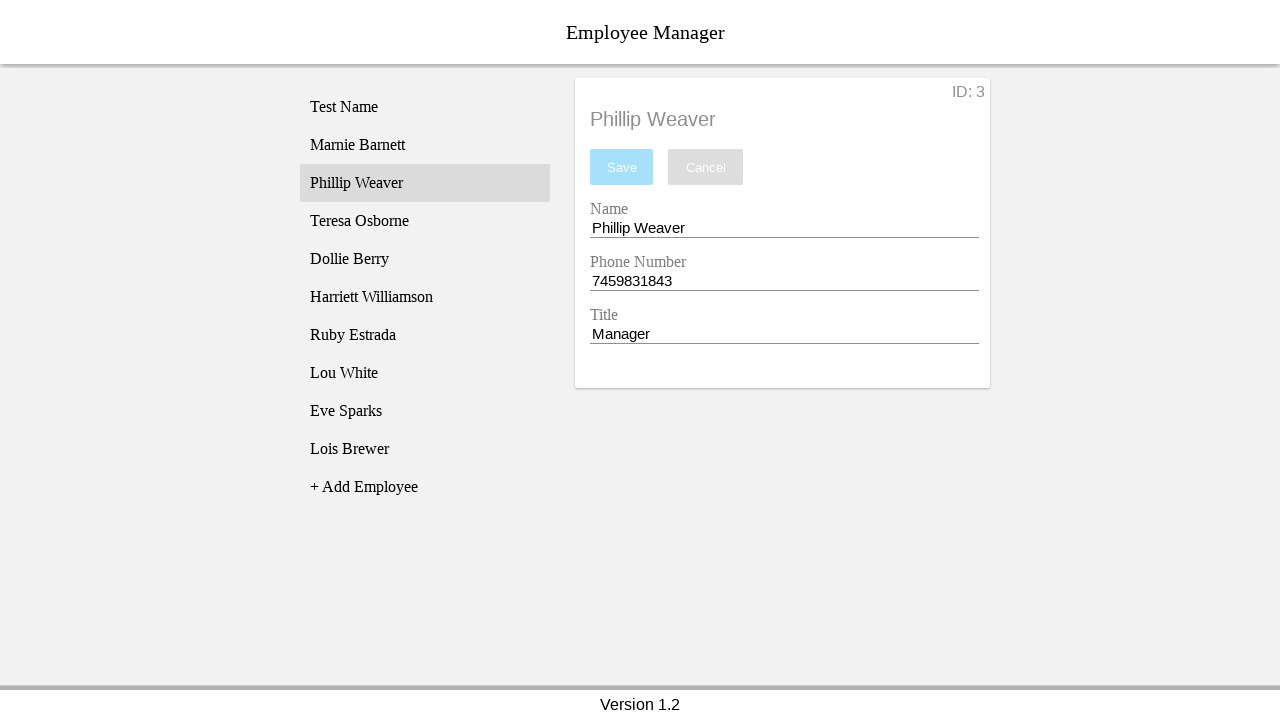

Phillip Weaver's employee details loaded
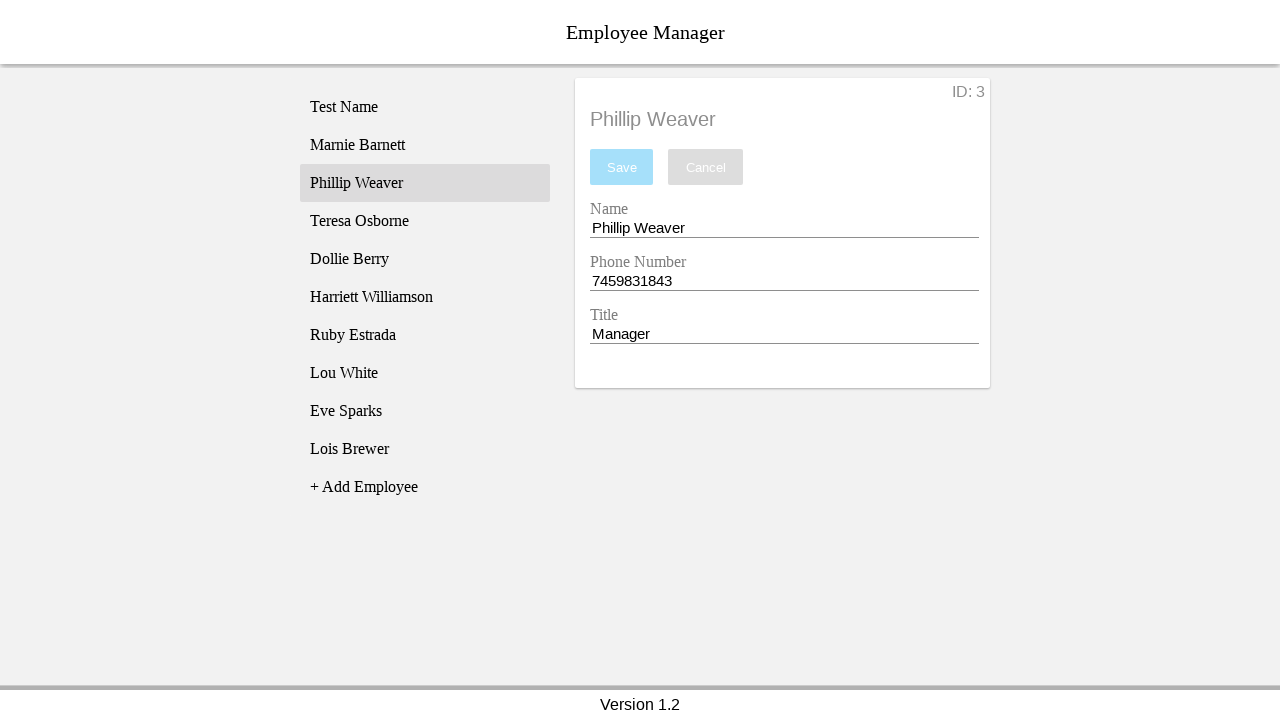

Clicked back on Bernice Ortiz employee to verify saved changes at (425, 107) on [name='employee1']
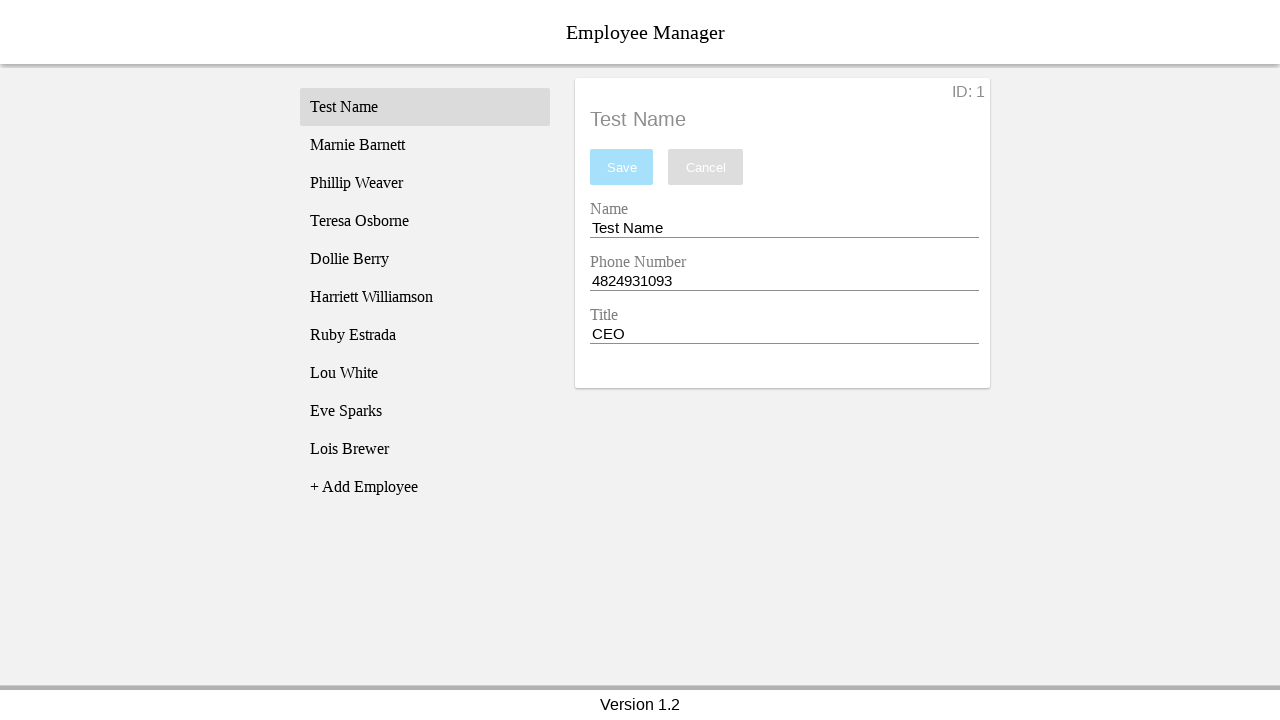

Verified that Bernice's name persists as 'Test Name' after switching employees
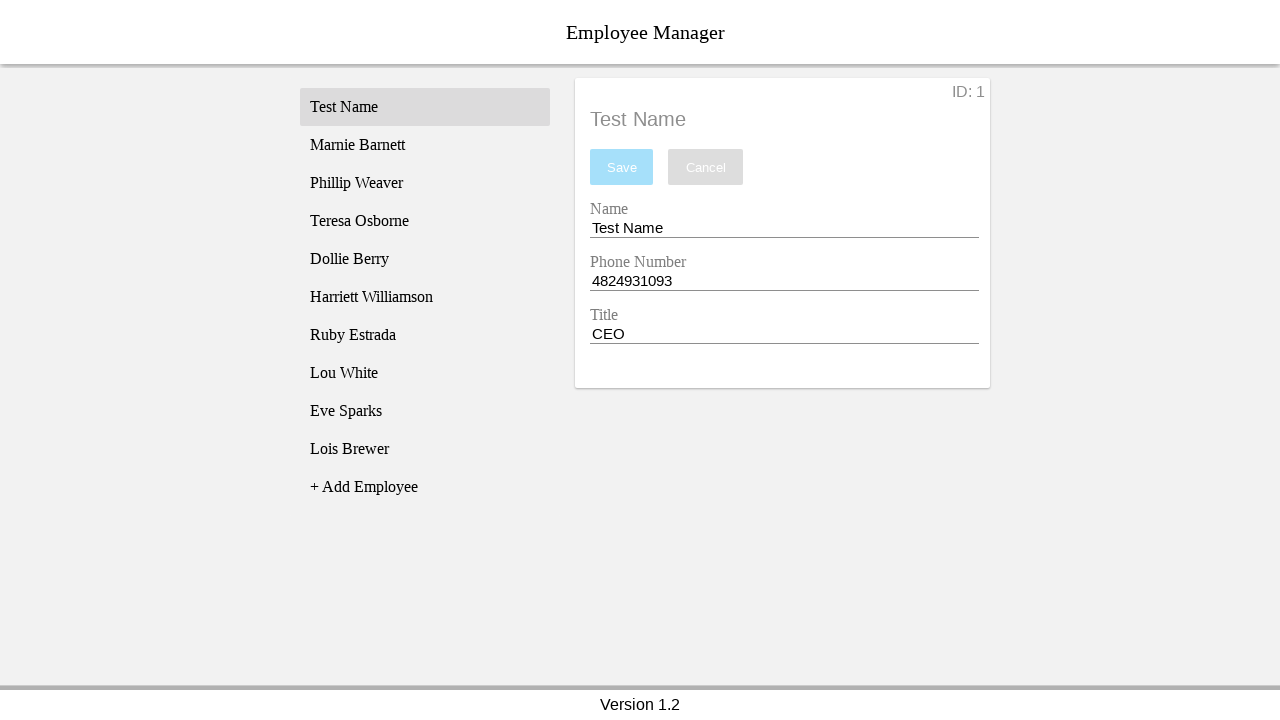

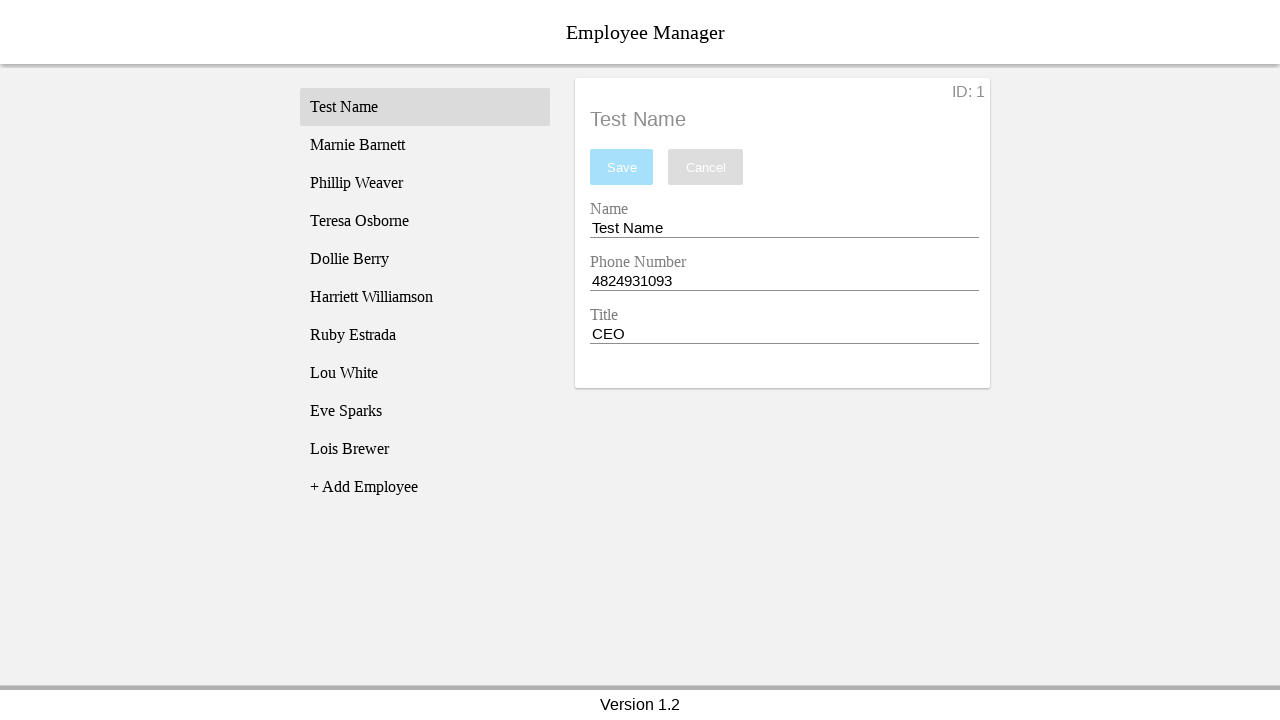